Tests a web form by filling in a text field with "Selenium" and submitting the form, then verifying the confirmation message is displayed.

Starting URL: https://www.selenium.dev/selenium/web/web-form.html

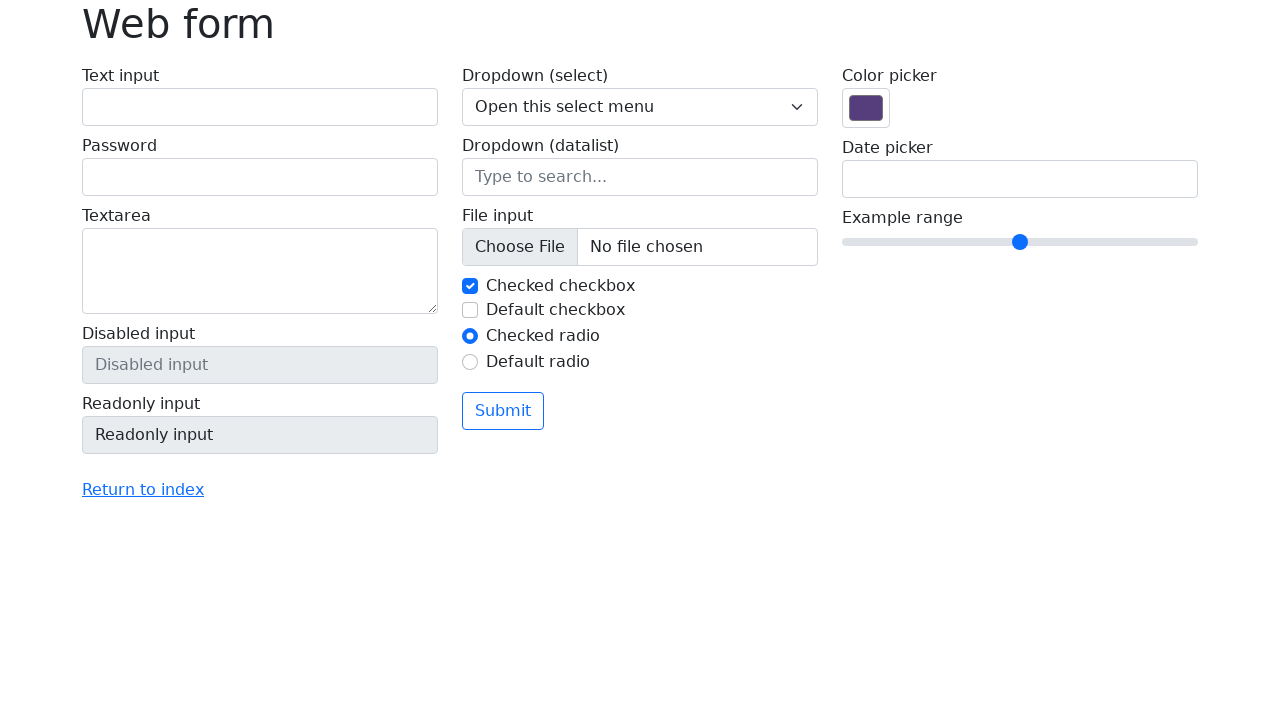

Filled text field with 'Selenium' on input[name='my-text']
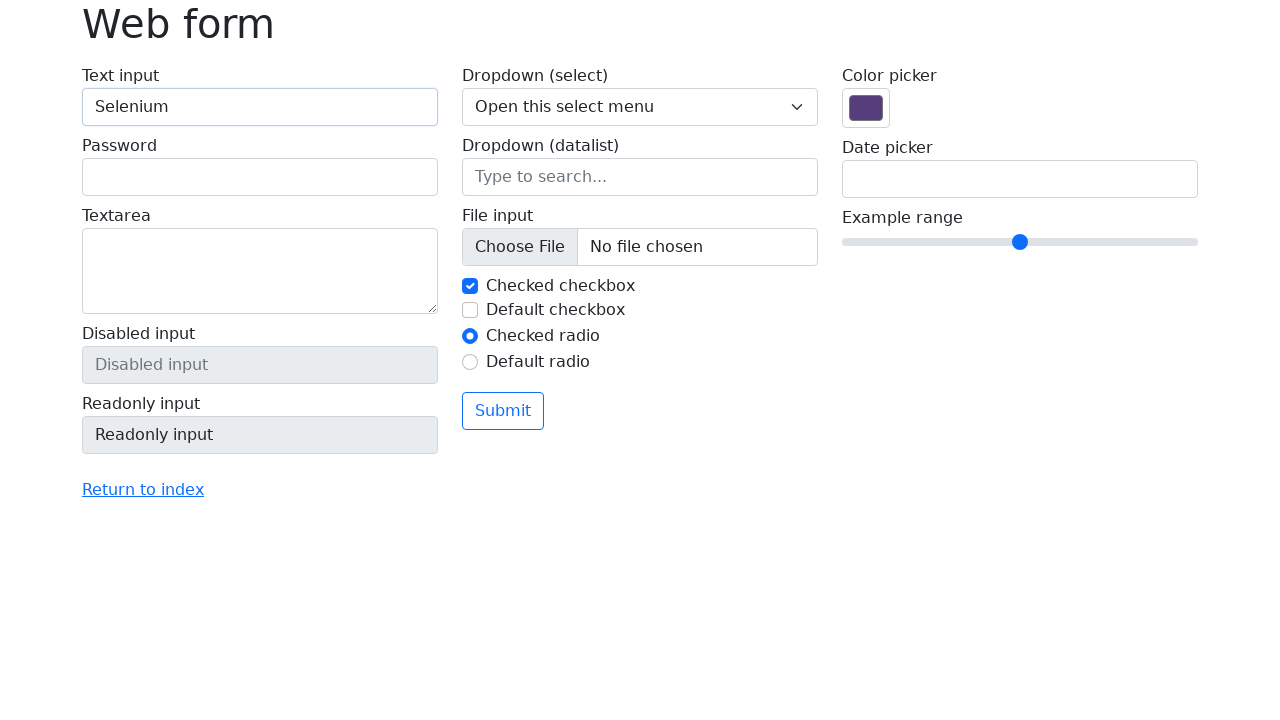

Clicked submit button at (503, 411) on button
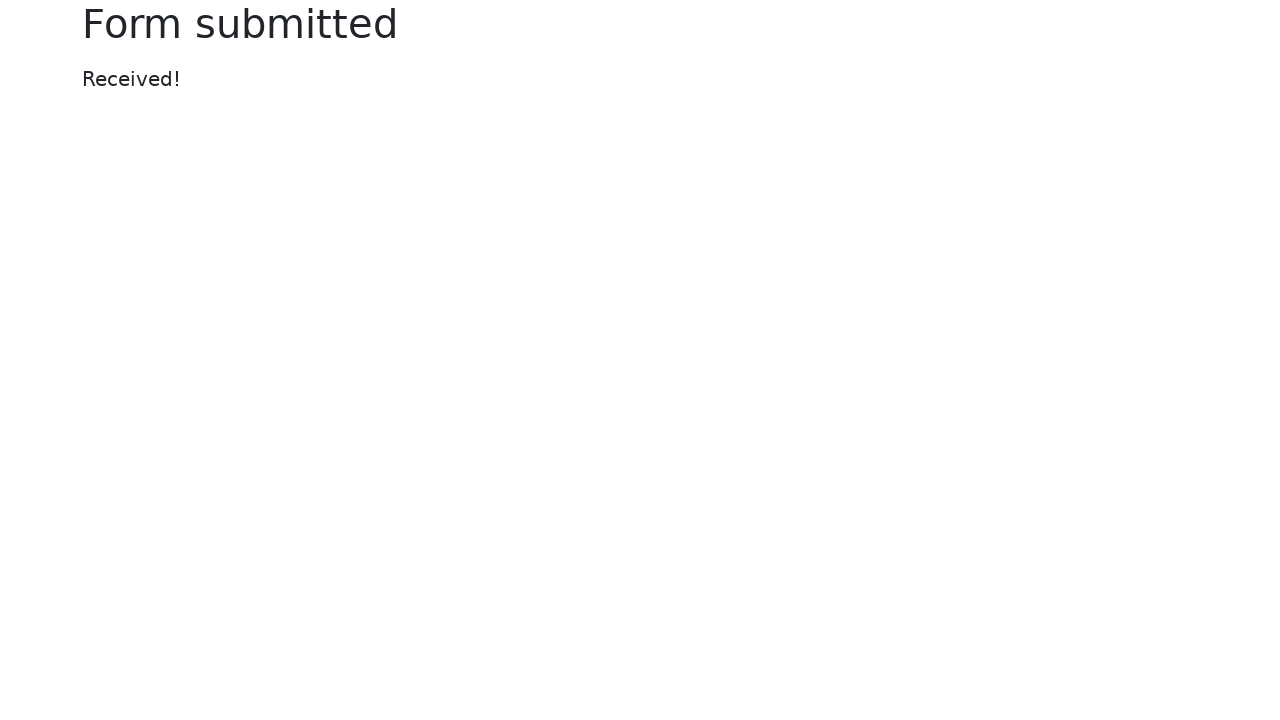

Confirmation message appeared
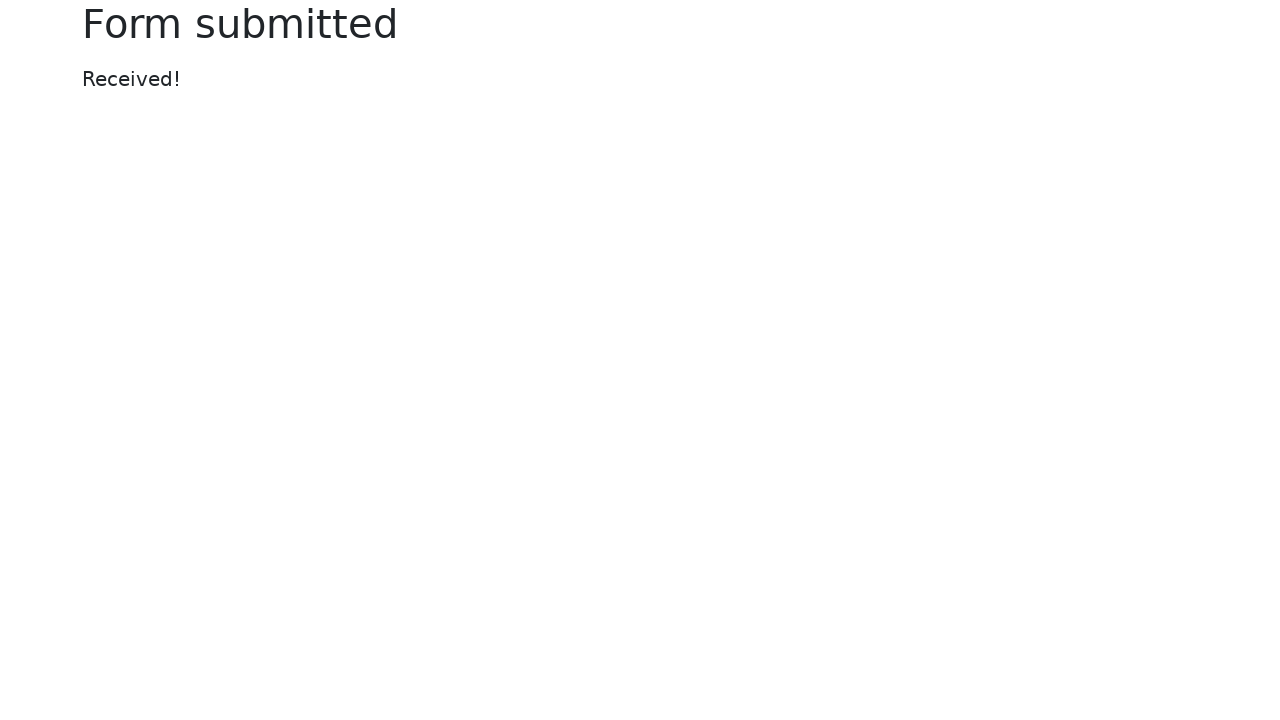

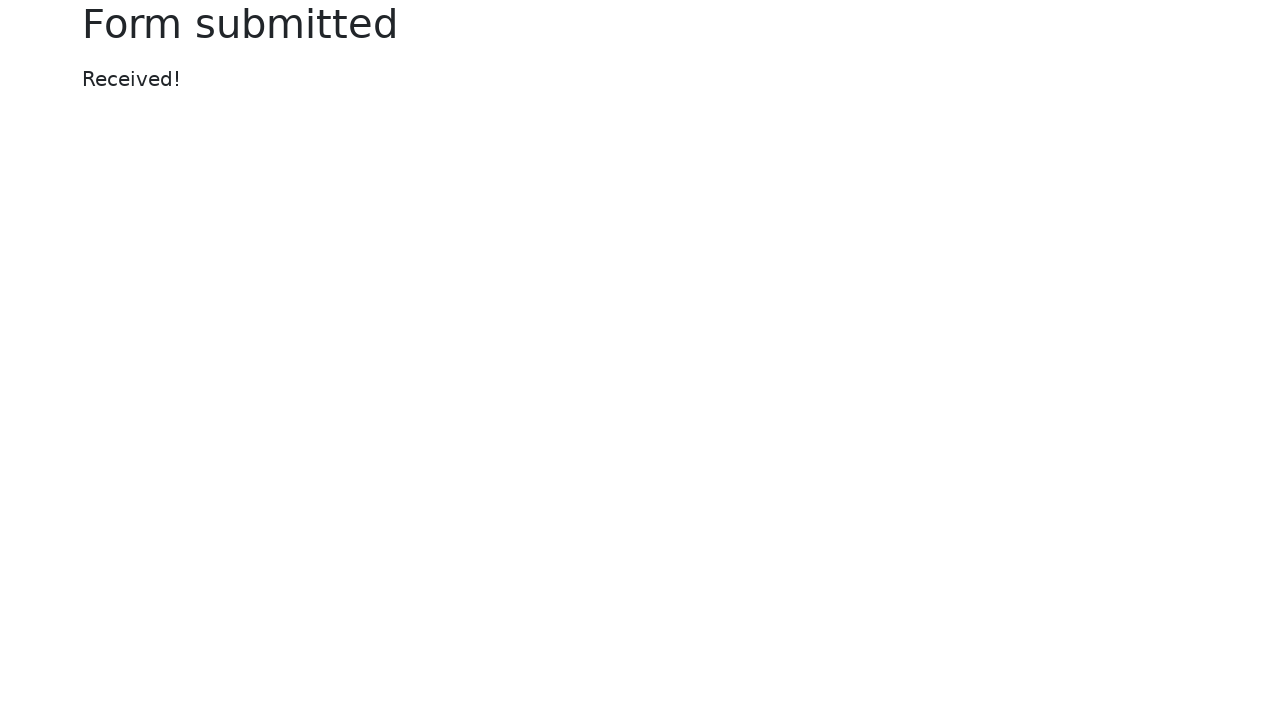